Tests multi-selection functionality by holding Ctrl and clicking multiple numbered elements in a grid

Starting URL: http://jqueryui.com/resources/demos/selectable/display-grid.html

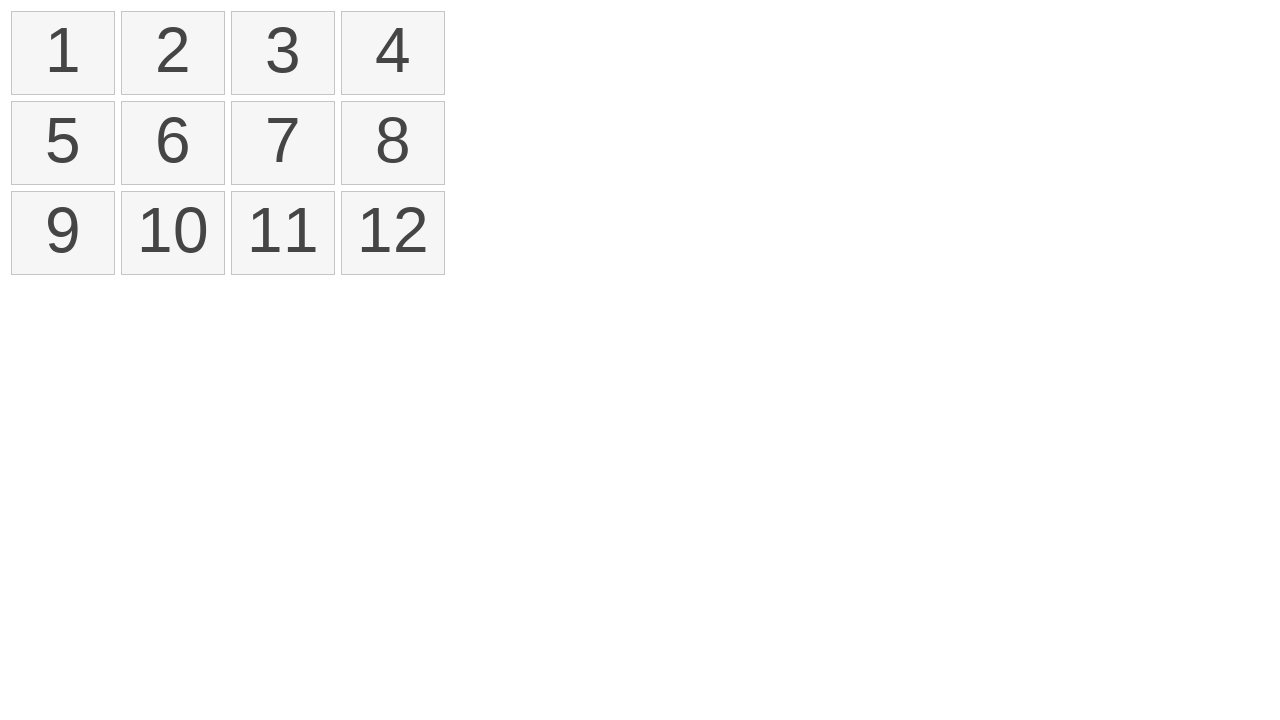

Navigated to jQuery UI selectable grid demo page
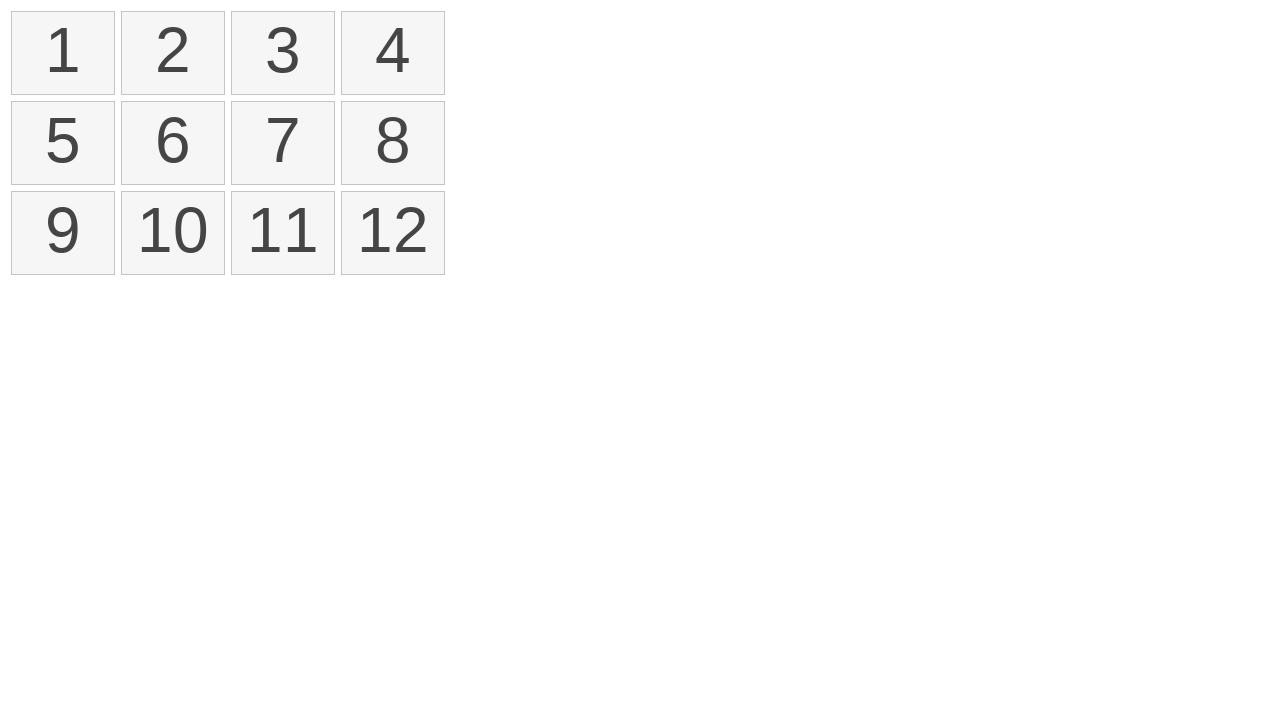

Located selectable items in the grid
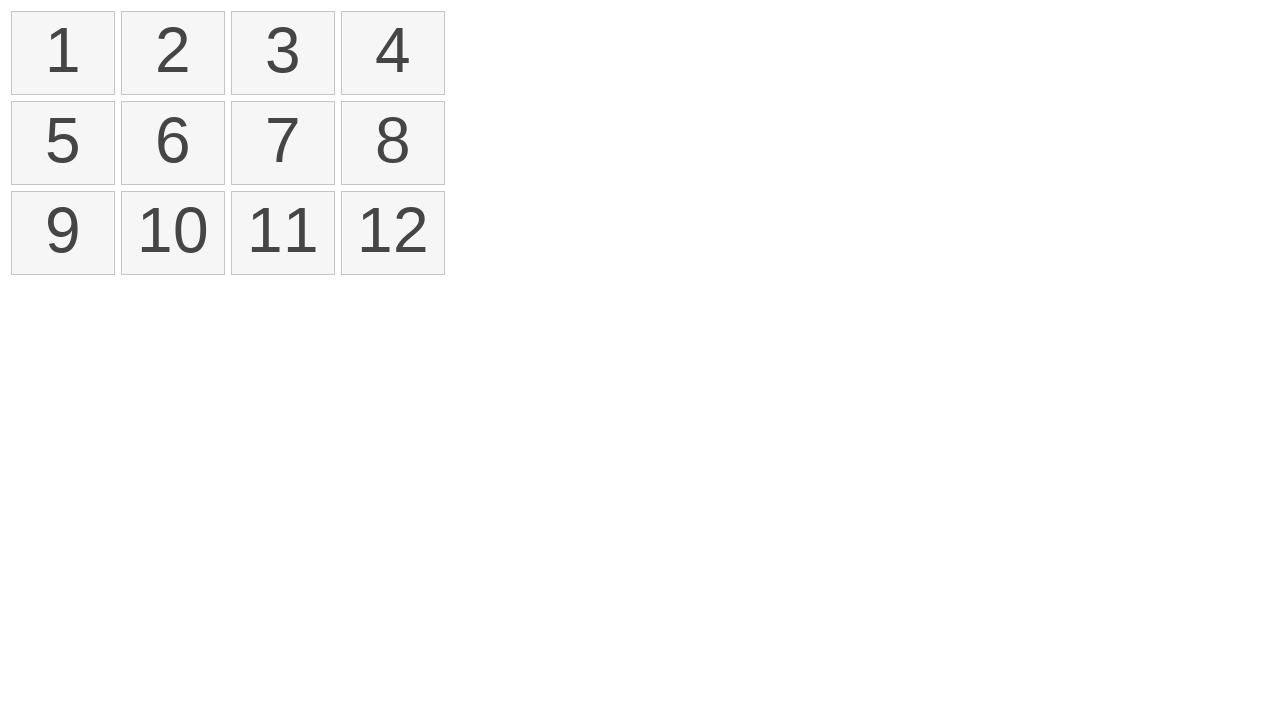

Pressed down Control key for multi-selection
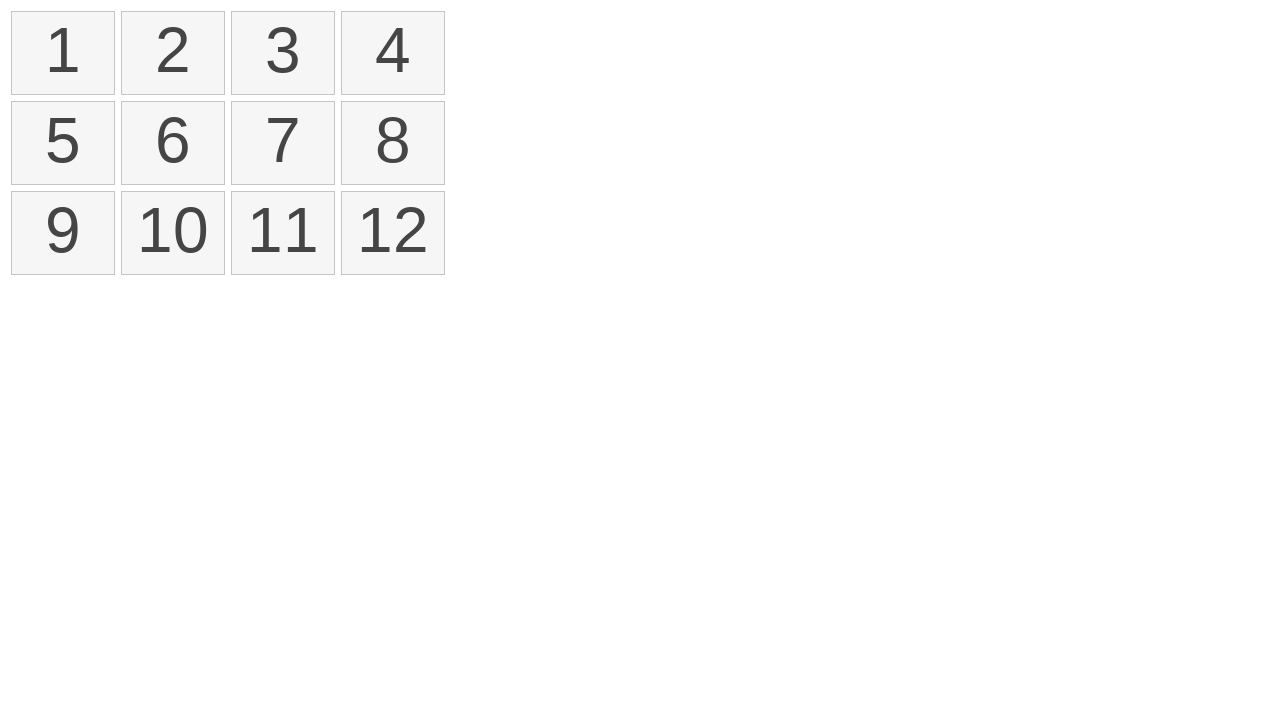

Ctrl+clicked item 1 in the grid at (63, 53) on xpath=//ol[@id='selectable']/li >> nth=0
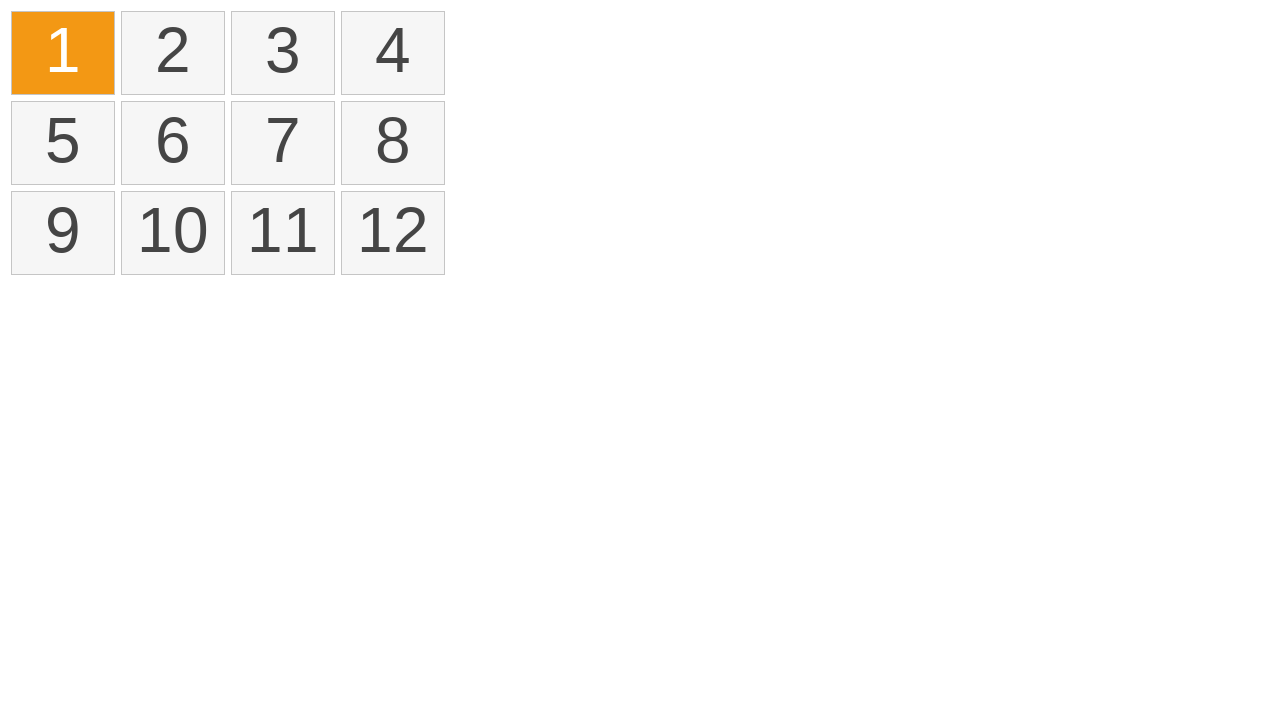

Ctrl+clicked item 2 in the grid at (173, 53) on xpath=//ol[@id='selectable']/li >> nth=1
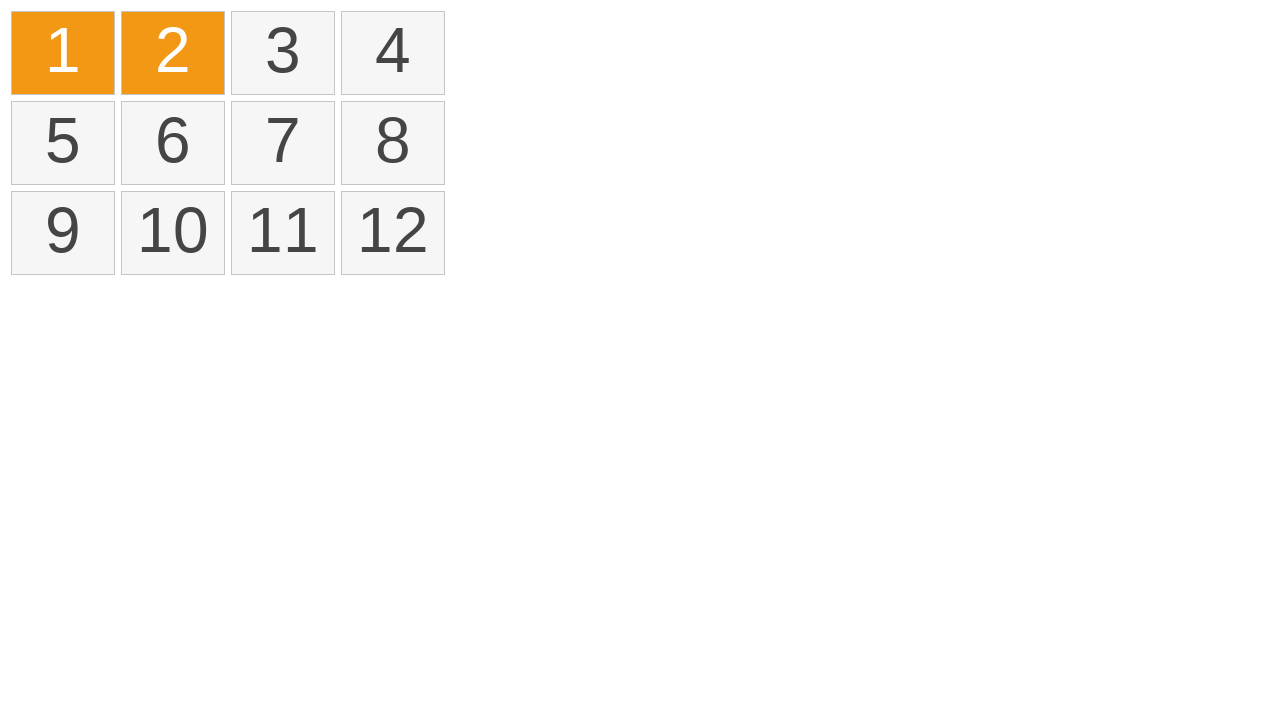

Ctrl+clicked item 3 in the grid at (283, 53) on xpath=//ol[@id='selectable']/li >> nth=2
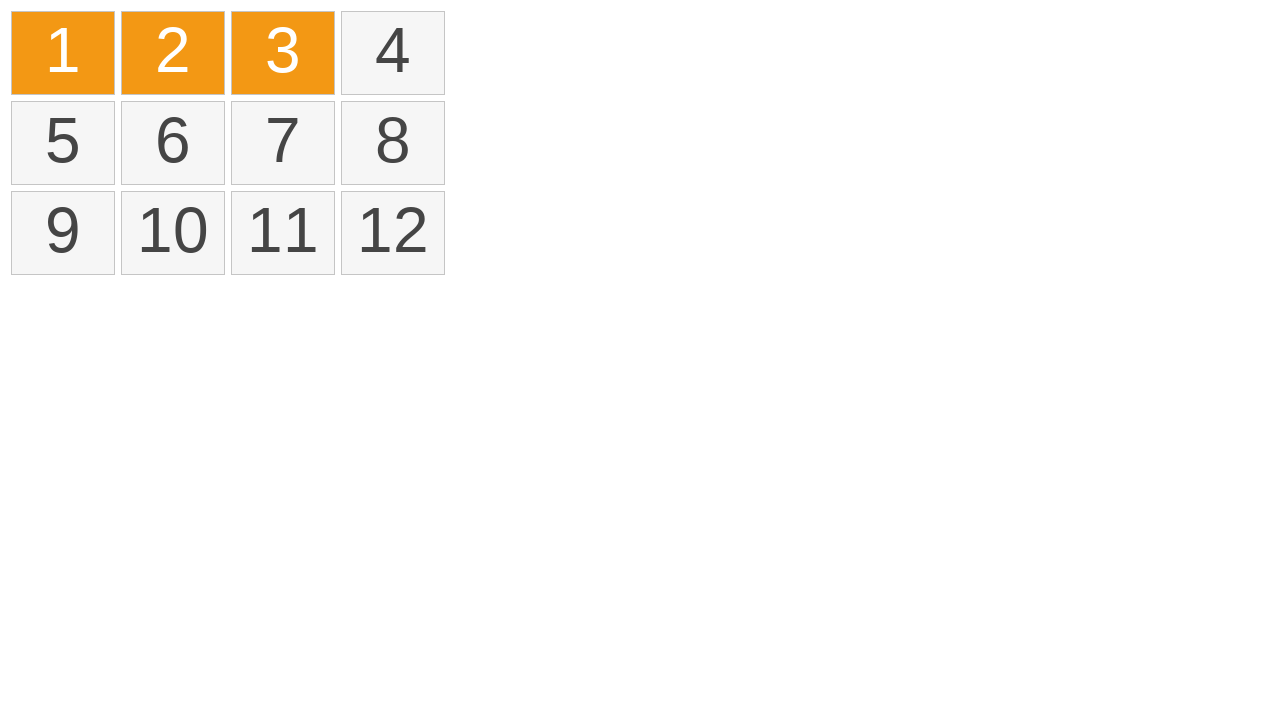

Ctrl+clicked item 4 in the grid at (393, 53) on xpath=//ol[@id='selectable']/li >> nth=3
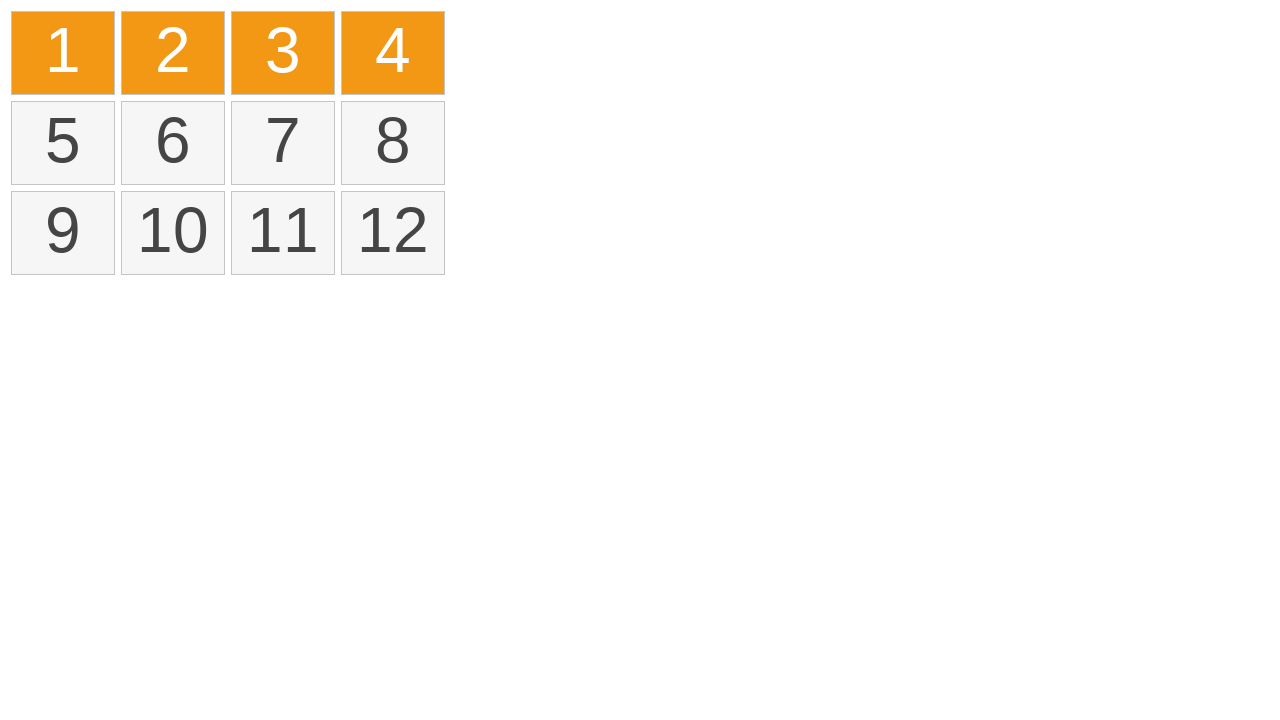

Released Control key
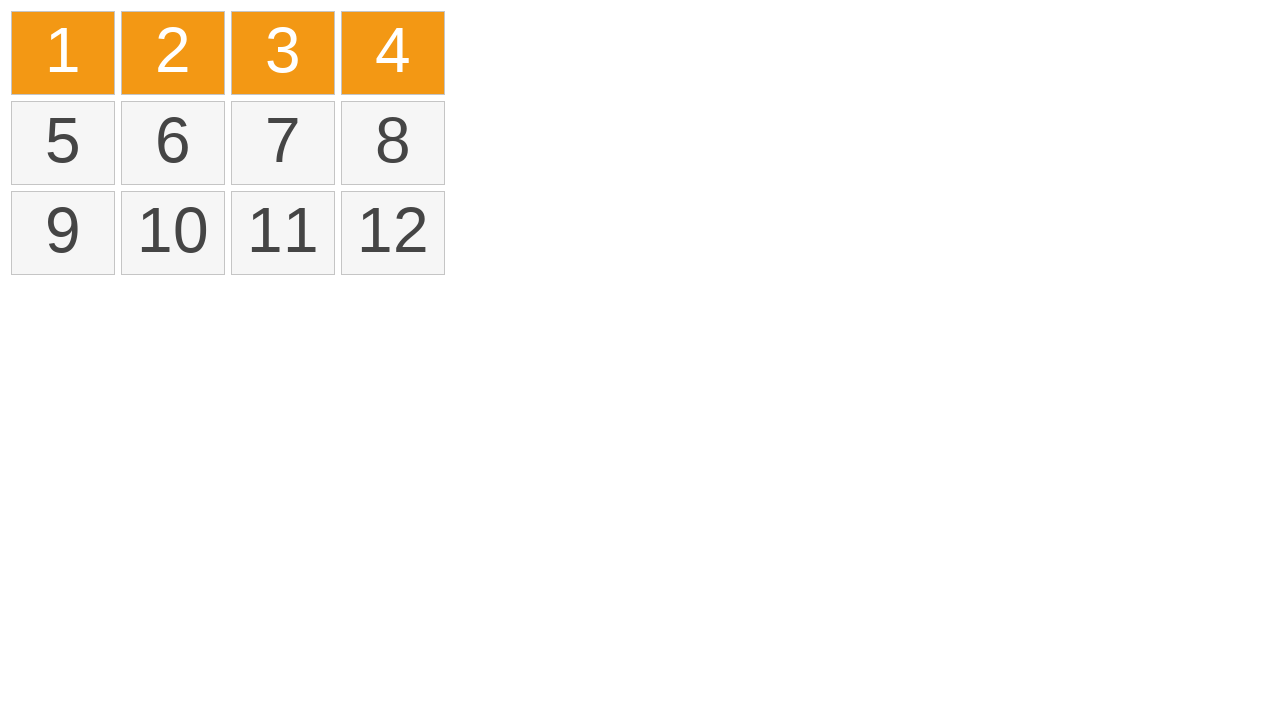

Located all selected items to verify selection
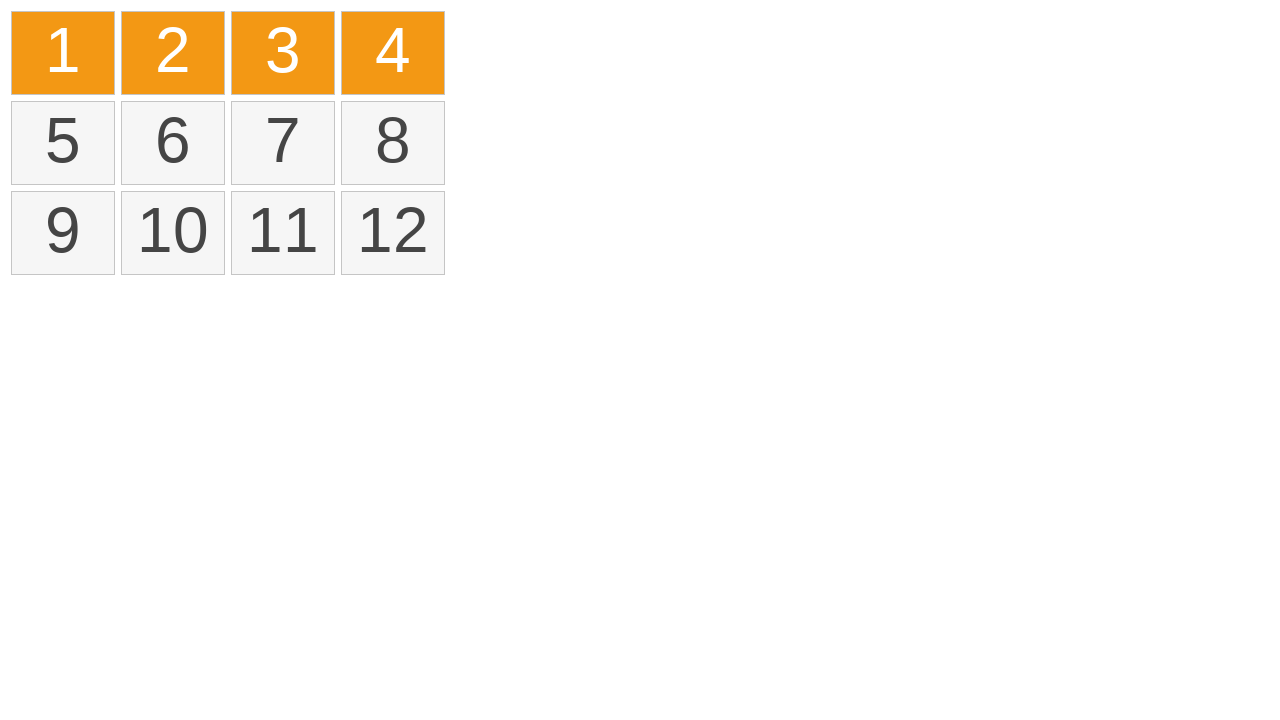

Verified that exactly 4 items are selected
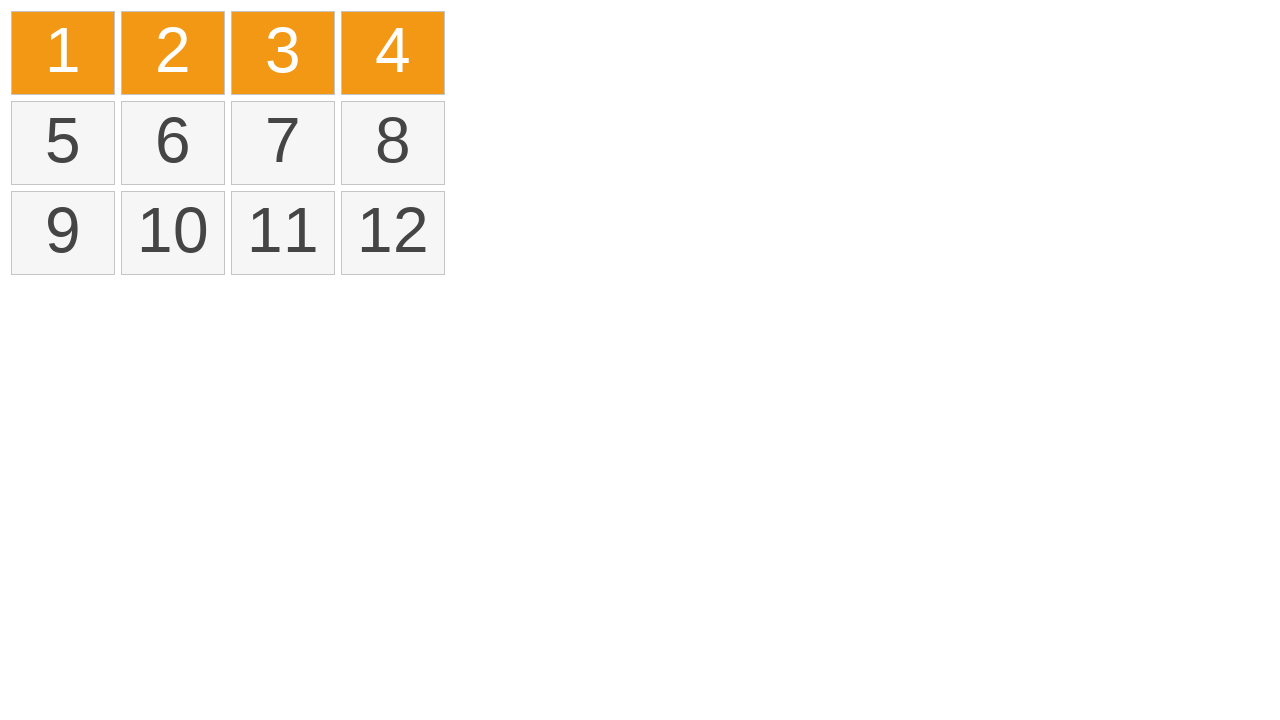

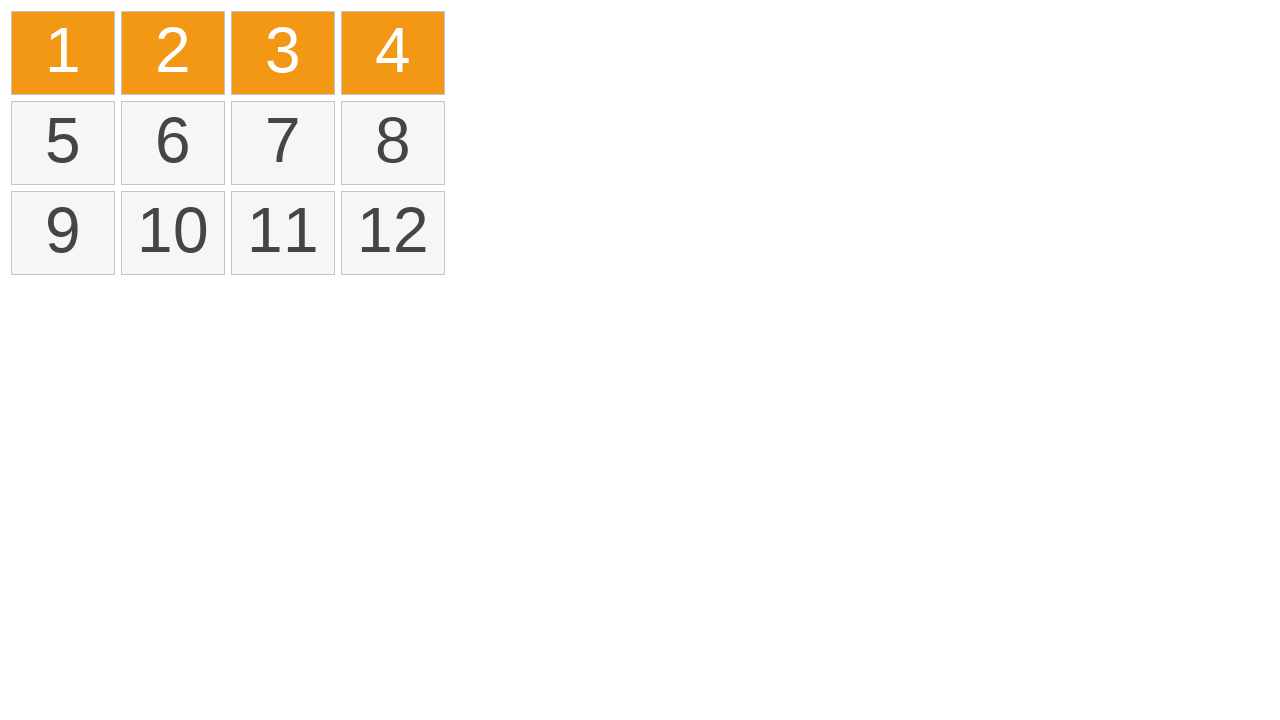